Tests the selection behavior of radio buttons and checkboxes, verifying that radio buttons remain selected after clicking while checkboxes toggle

Starting URL: https://automationfc.github.io/basic-form/index.html

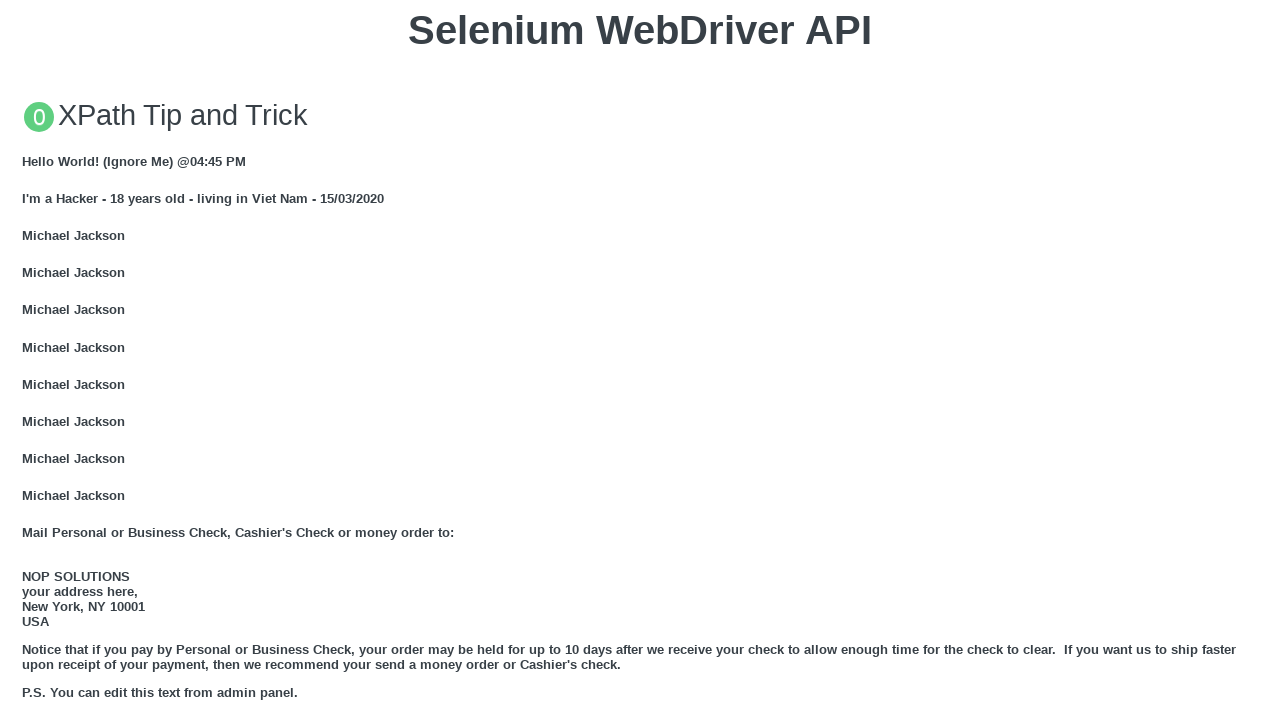

Clicked 'Under 18' radio button at (28, 360) on #under_18
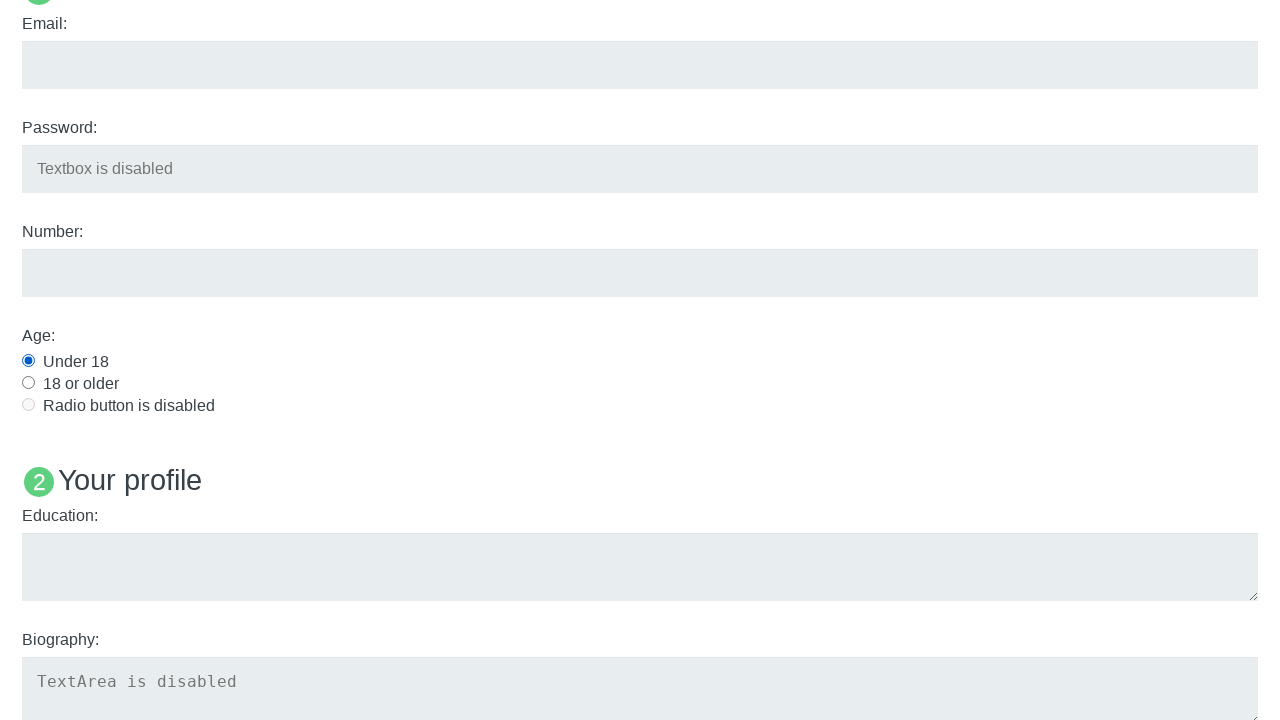

Clicked 'Java' checkbox at (28, 361) on #java
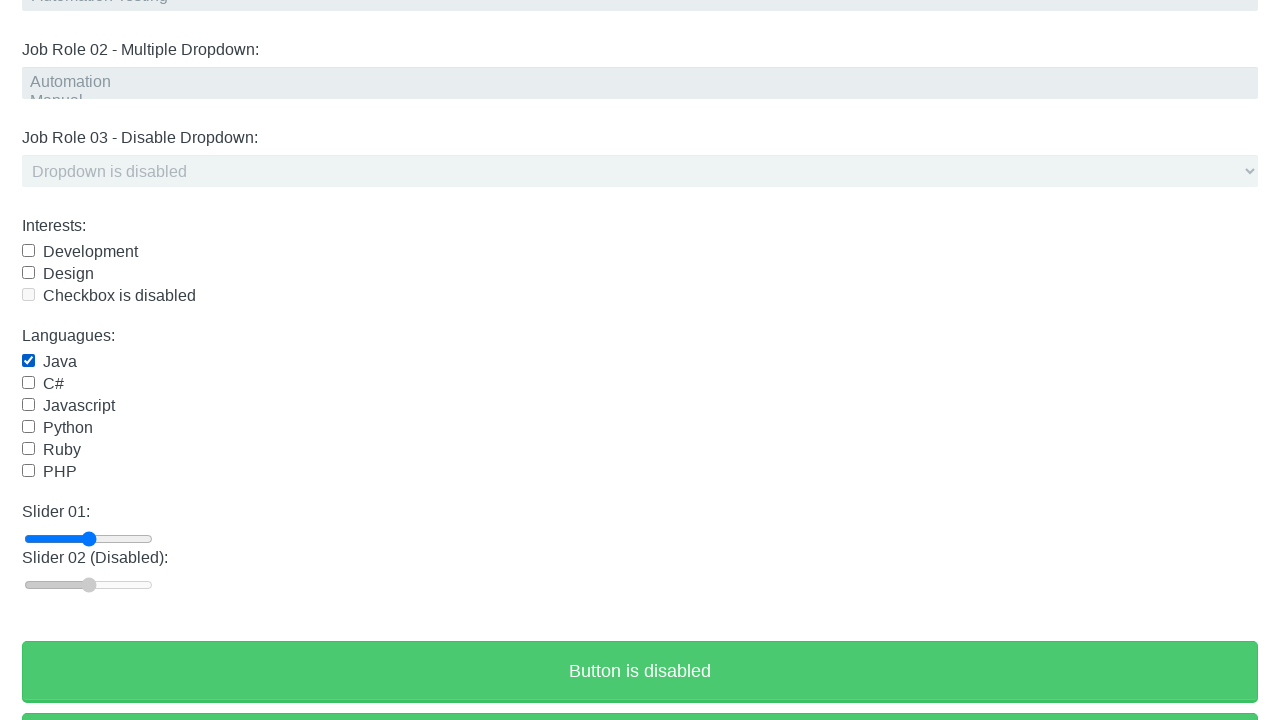

Verified 'Under 18' radio button is selected
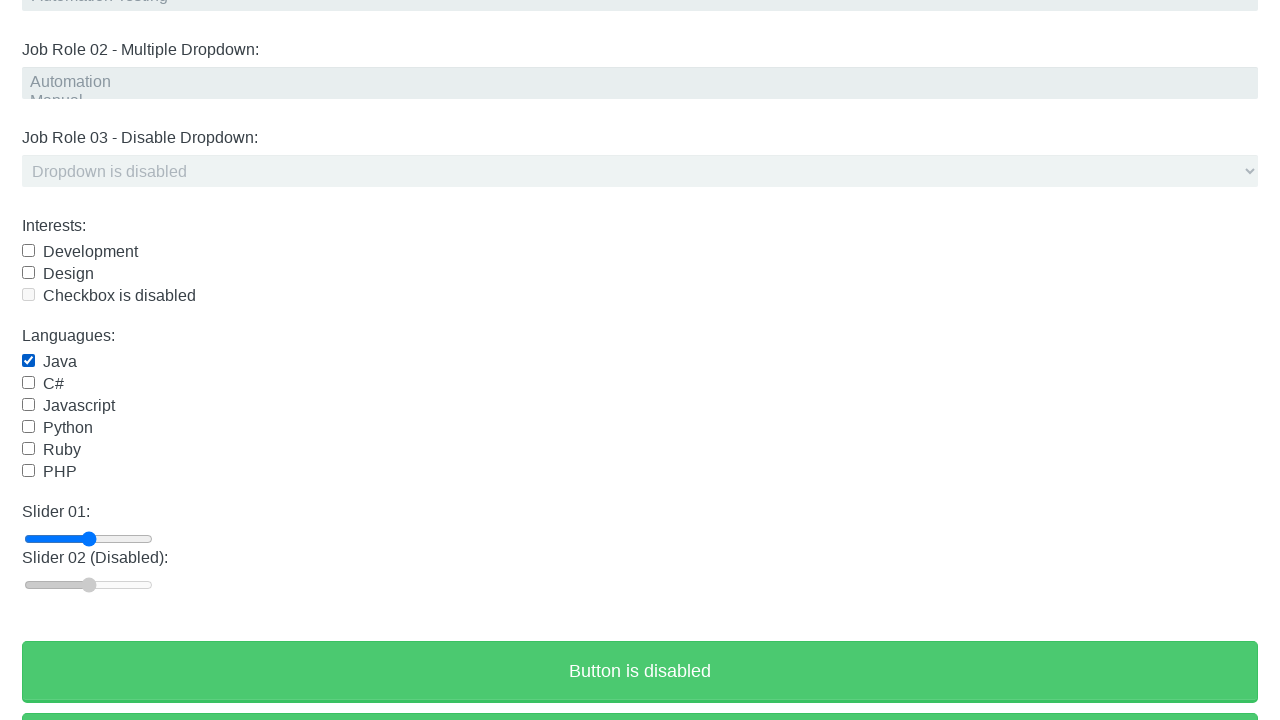

Verified 'Java' checkbox is selected
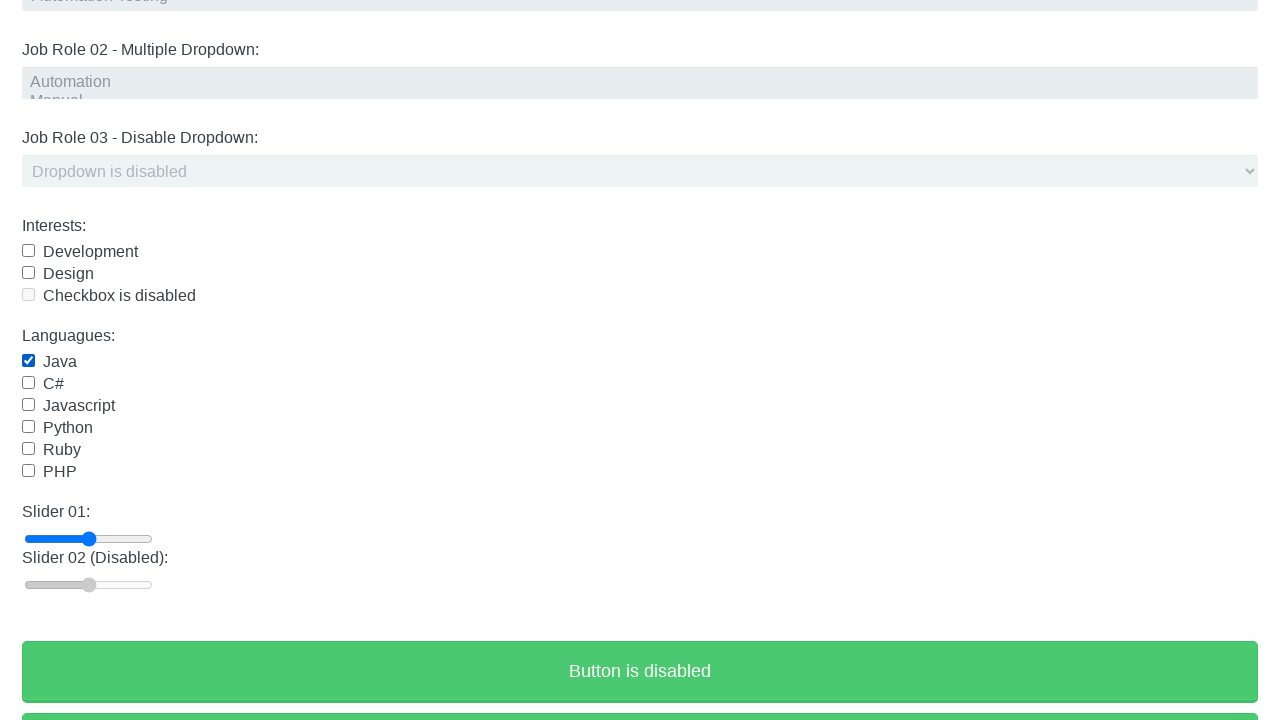

Clicked 'Under 18' radio button again to test toggle behavior at (28, 360) on #under_18
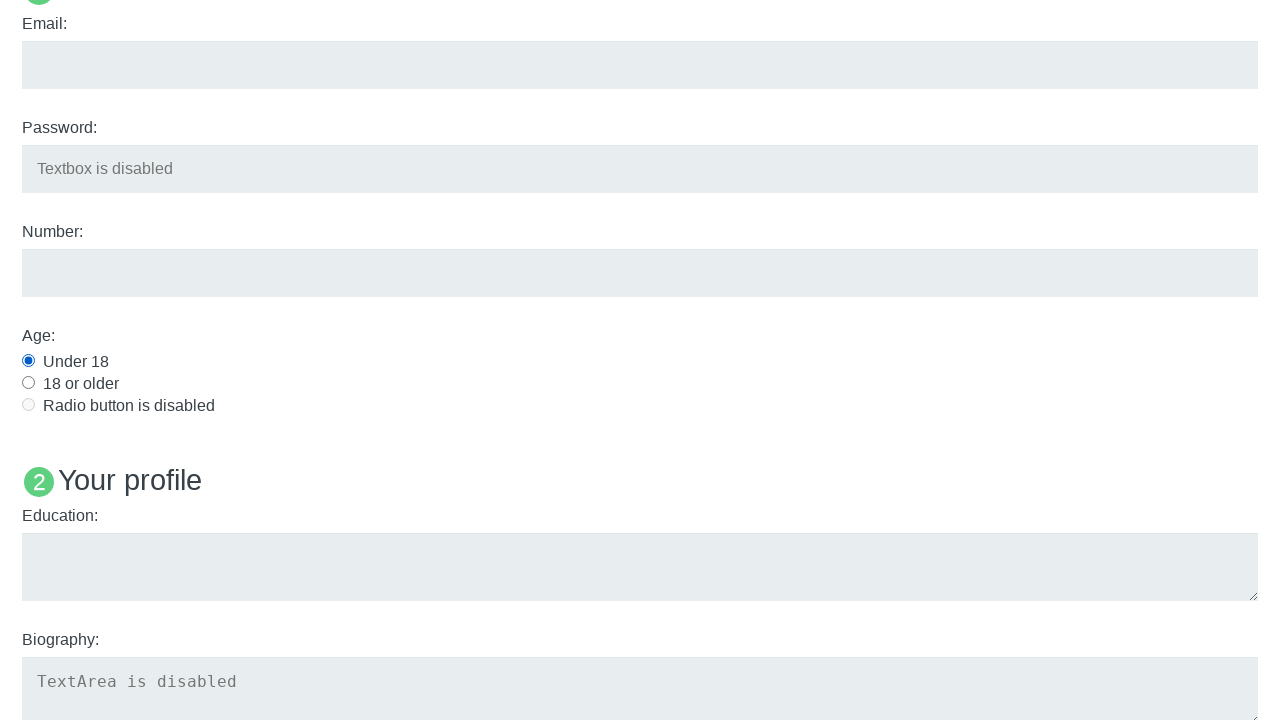

Clicked 'Java' checkbox again to test toggle behavior at (28, 361) on #java
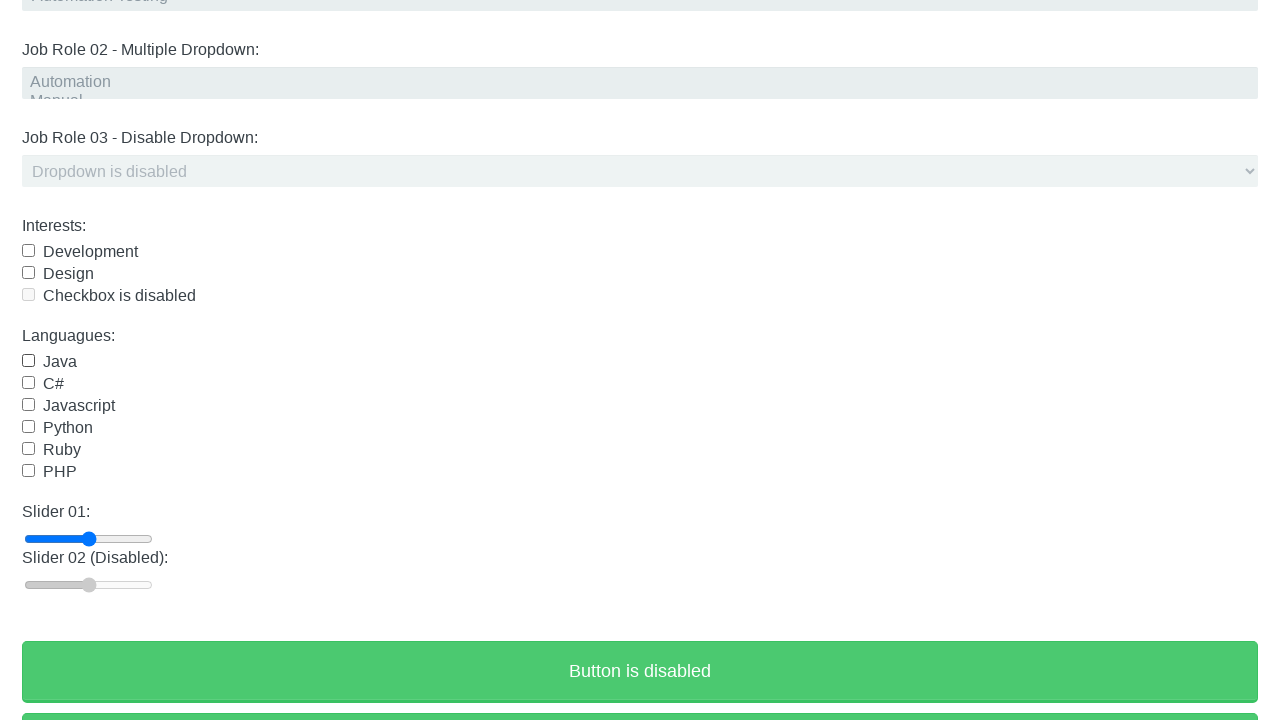

Verified radio button remains selected (radio button behavior confirmed)
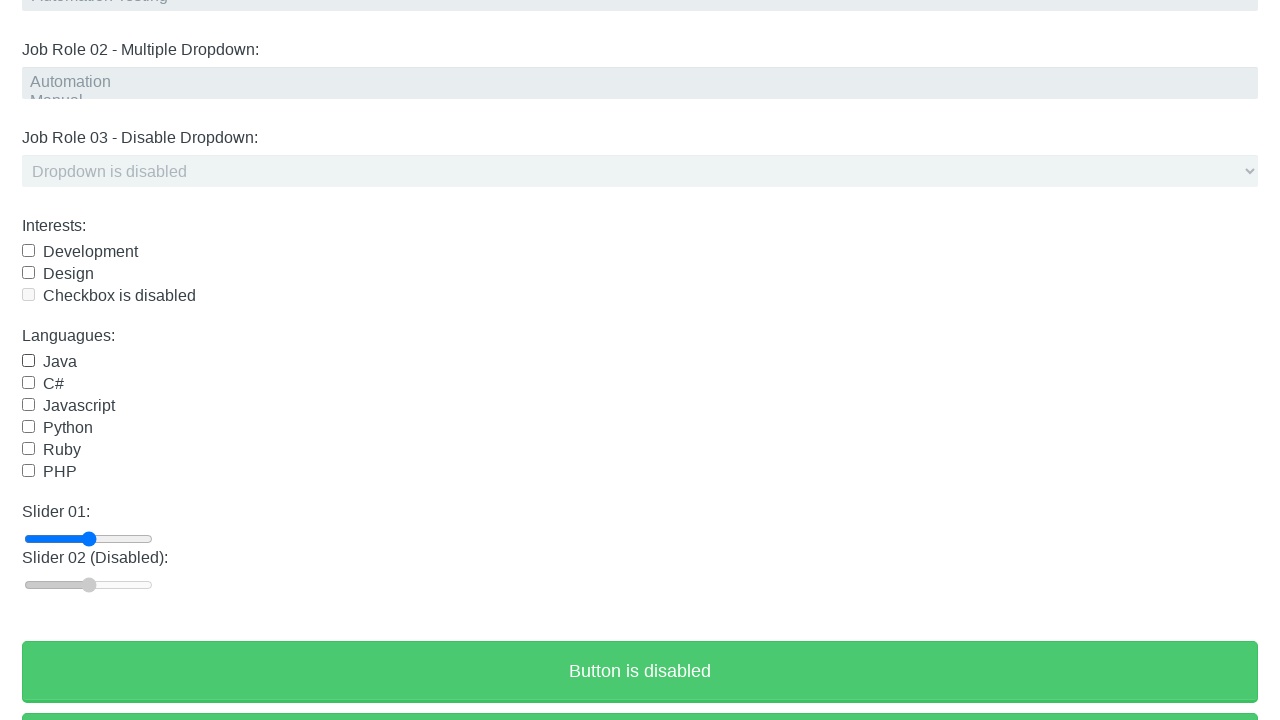

Verified checkbox is unchecked after second click (toggle behavior confirmed)
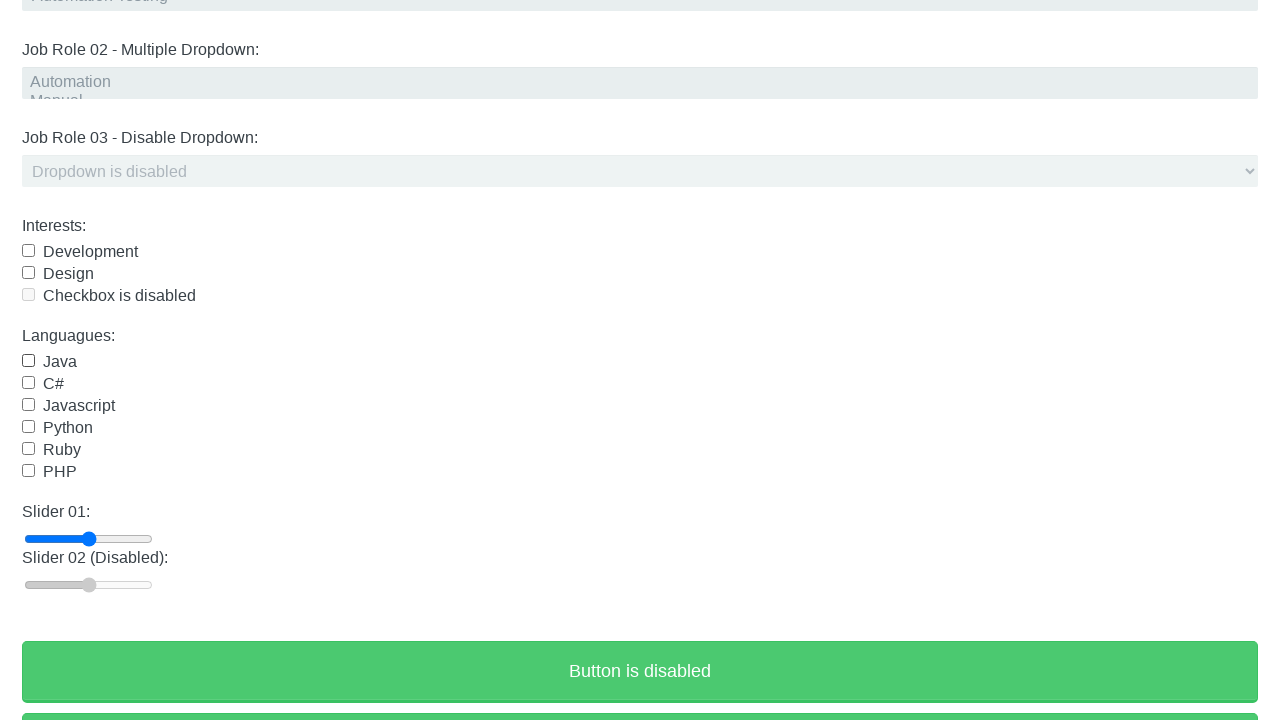

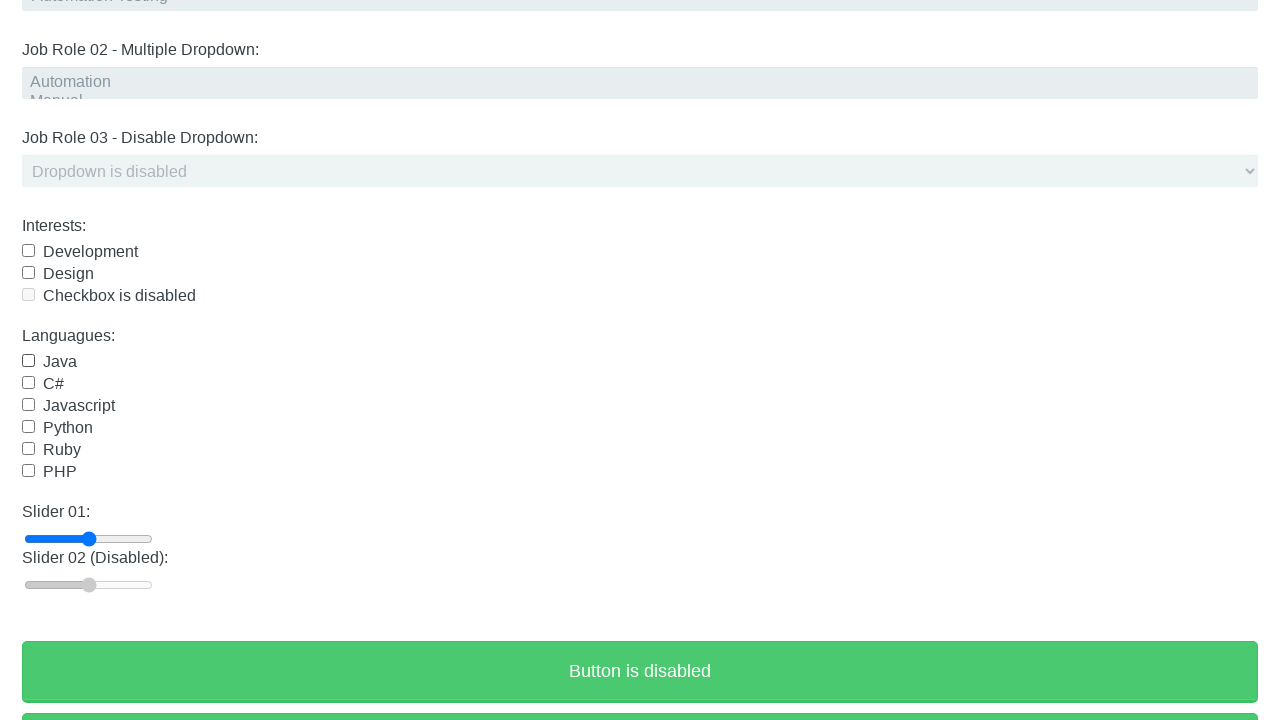